Verifies that clicking the Documentation link navigates correctly

Starting URL: https://www.selenium.dev

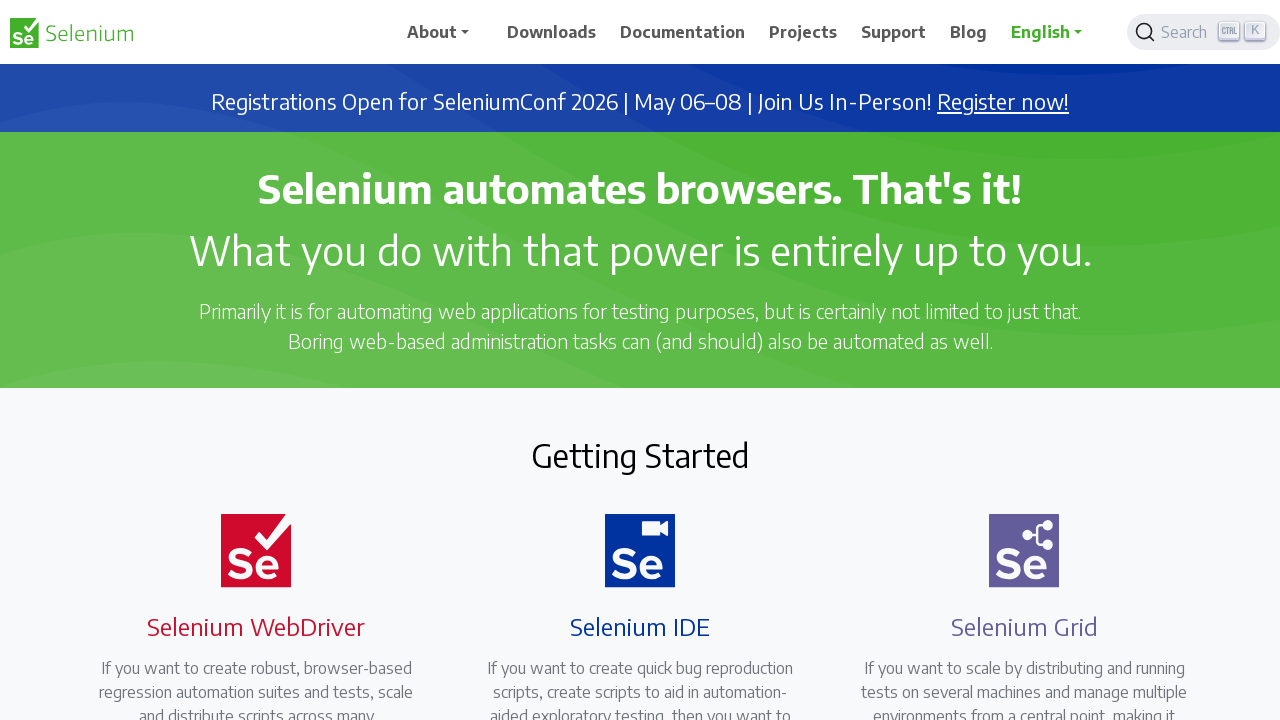

Navigated to https://www.selenium.dev
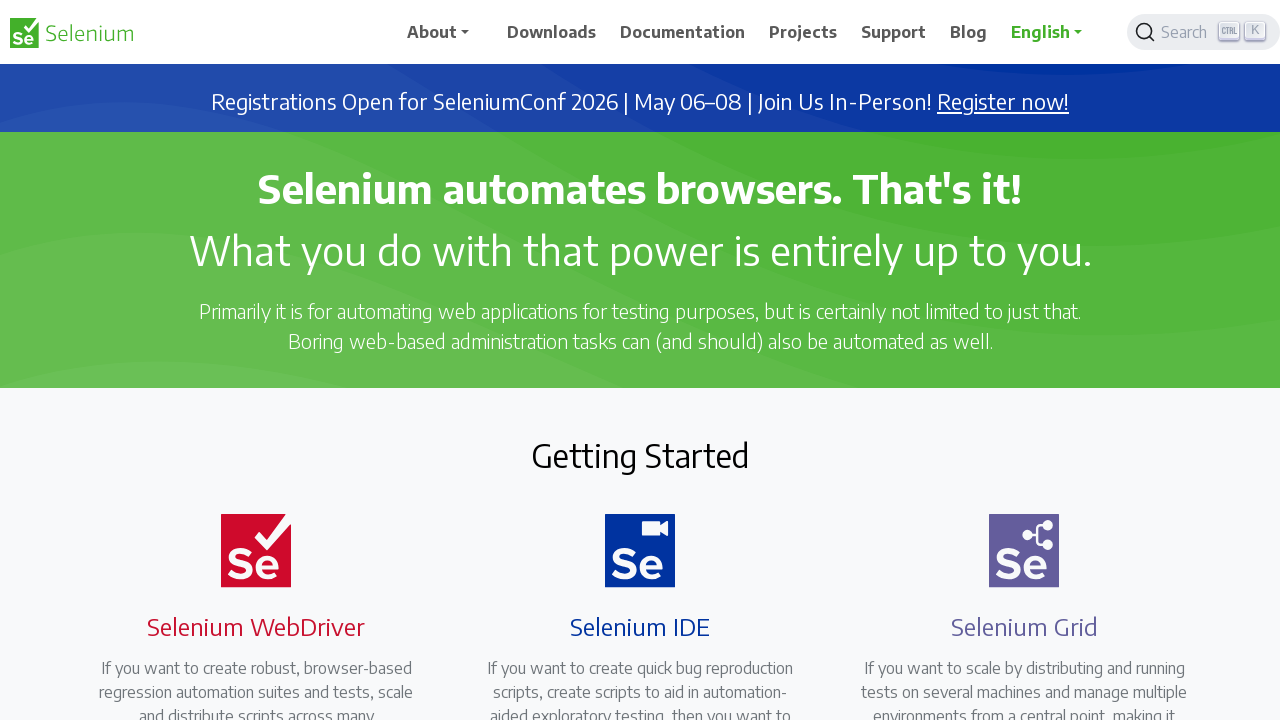

Clicked on Documentation link at (683, 32) on a:has-text("Documentation")
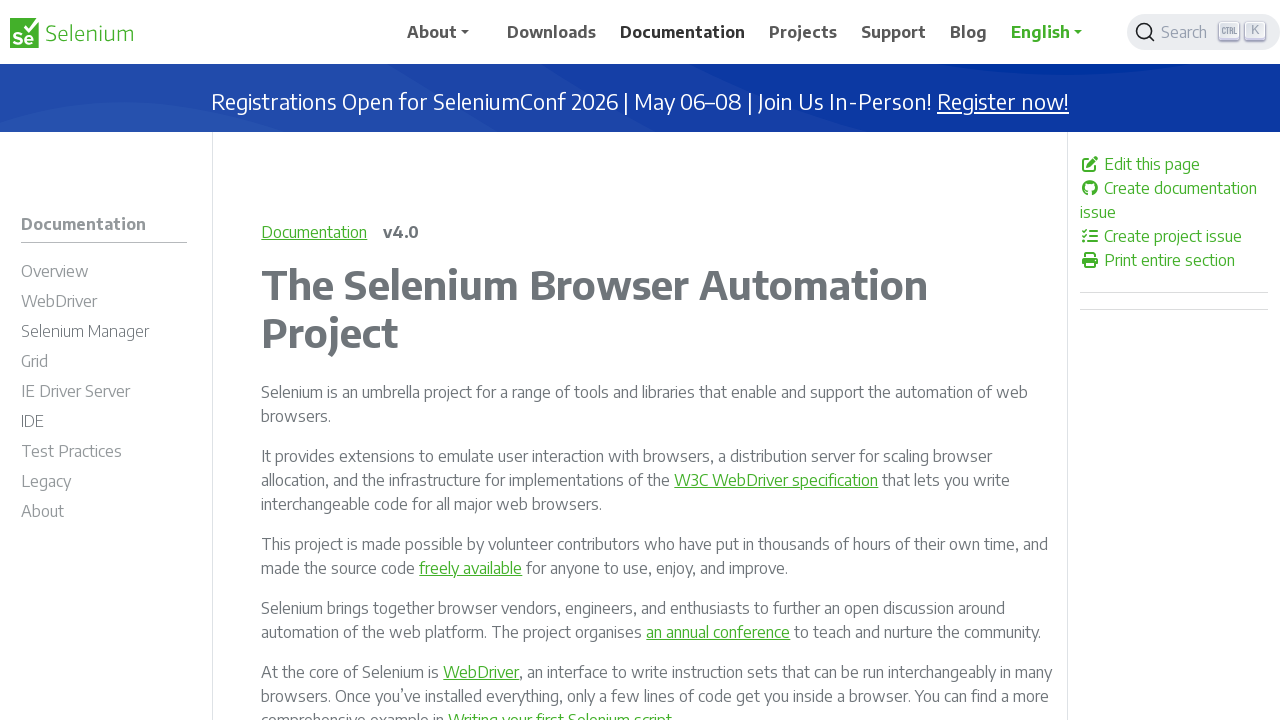

Documentation page loaded successfully
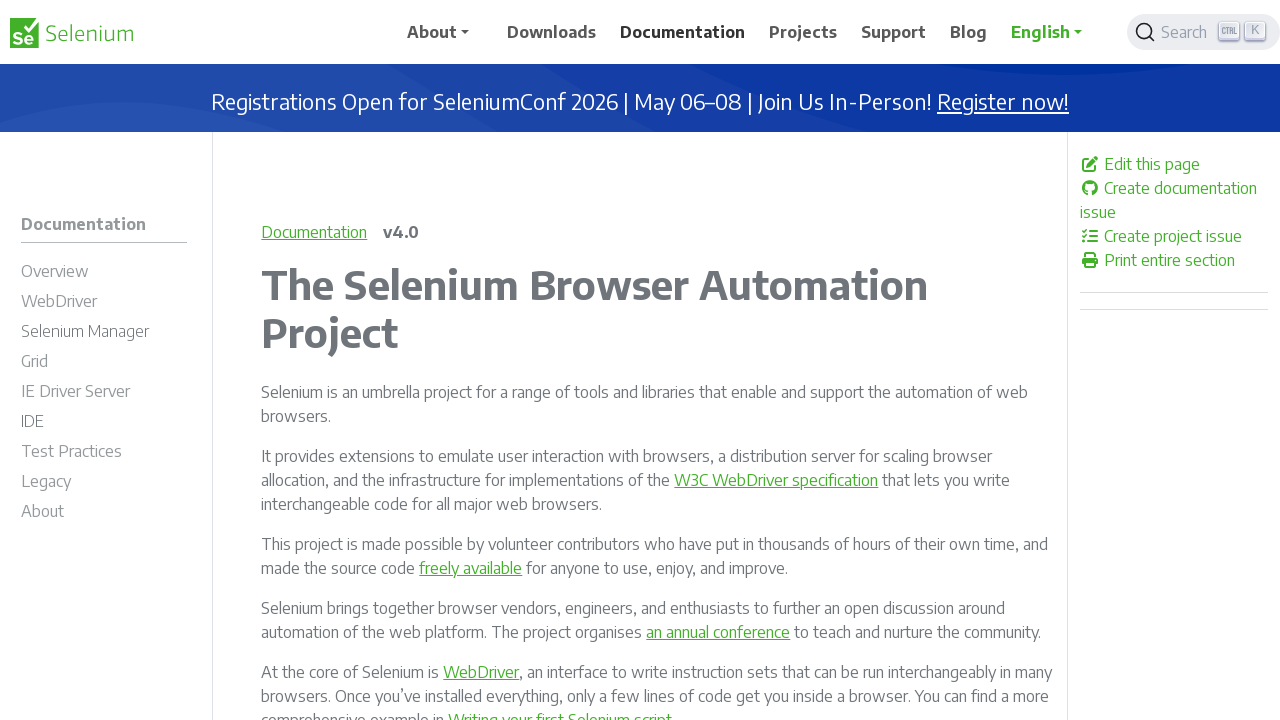

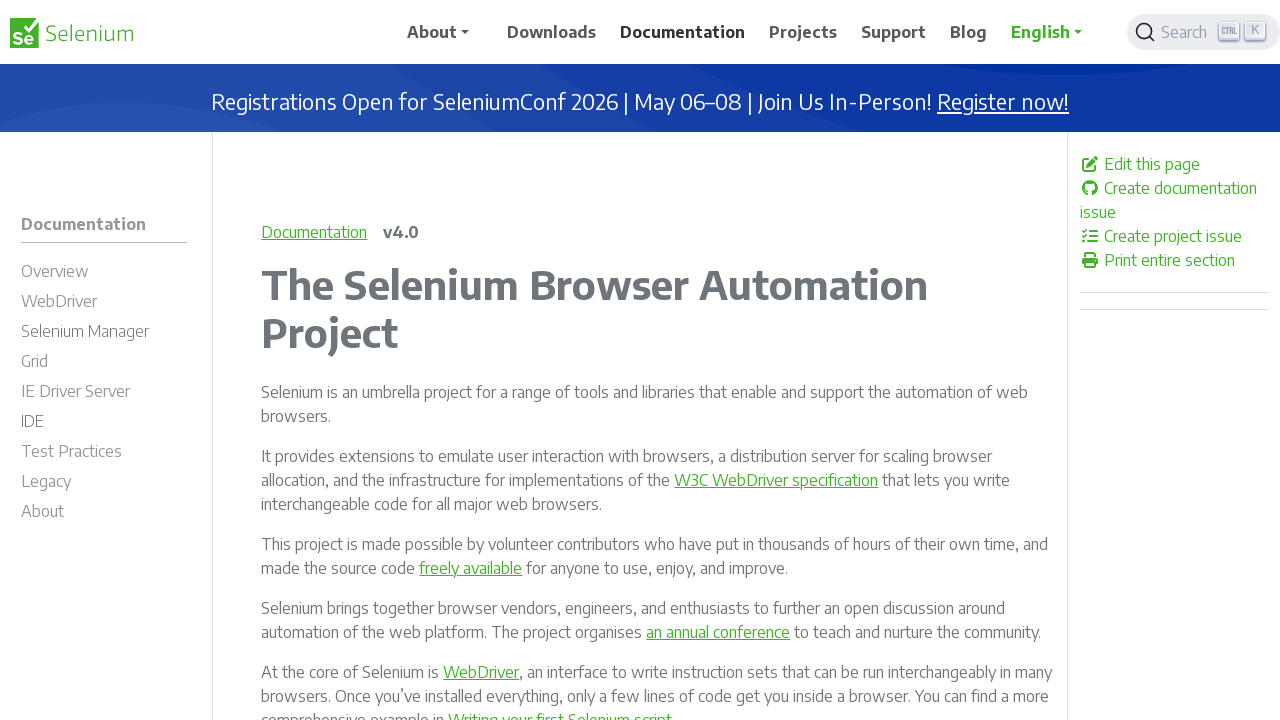